Tests clearing the complete state of all items by unchecking the toggle-all checkbox

Starting URL: https://demo.playwright.dev/todomvc

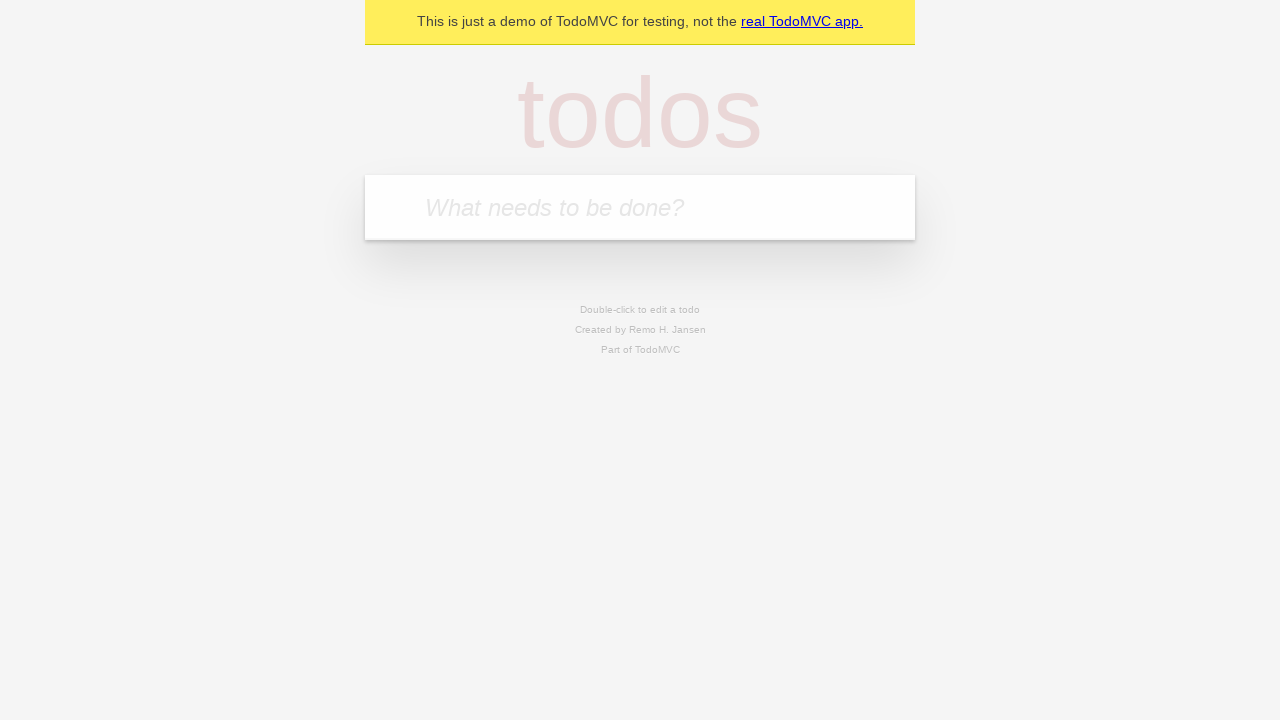

Filled todo input with 'buy some cheese' on internal:attr=[placeholder="What needs to be done?"i]
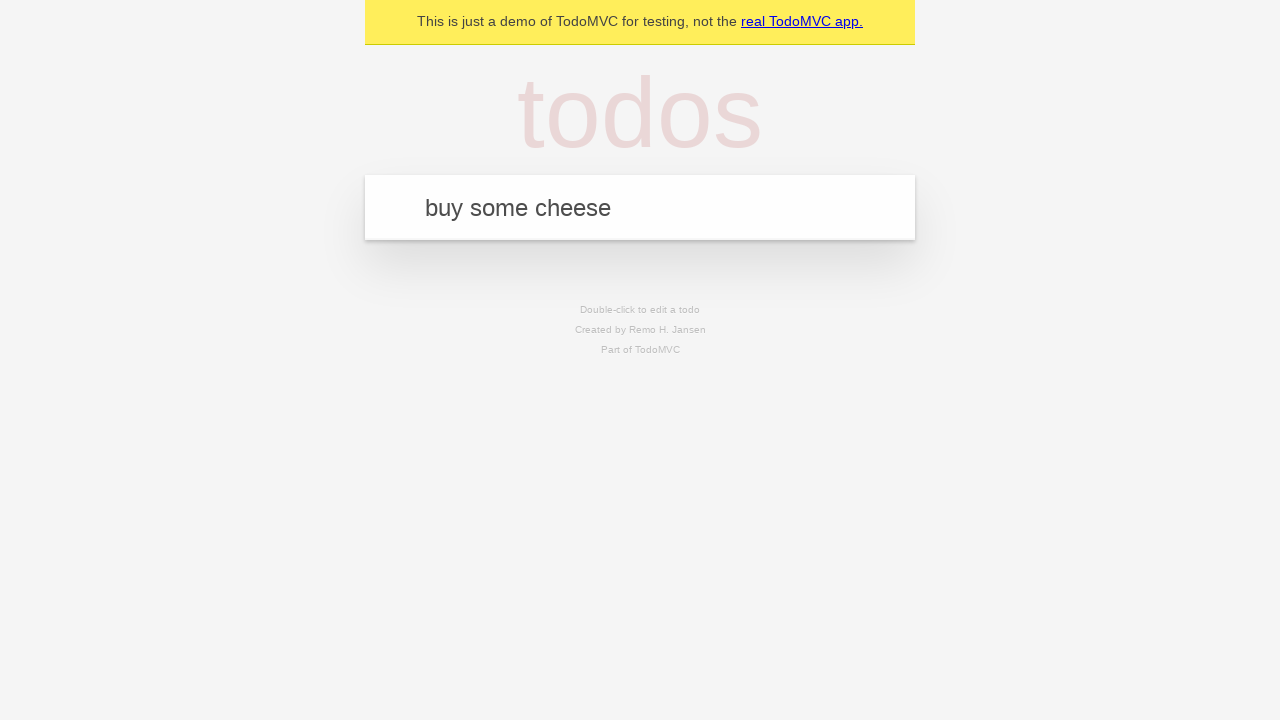

Pressed Enter to add todo 'buy some cheese' on internal:attr=[placeholder="What needs to be done?"i]
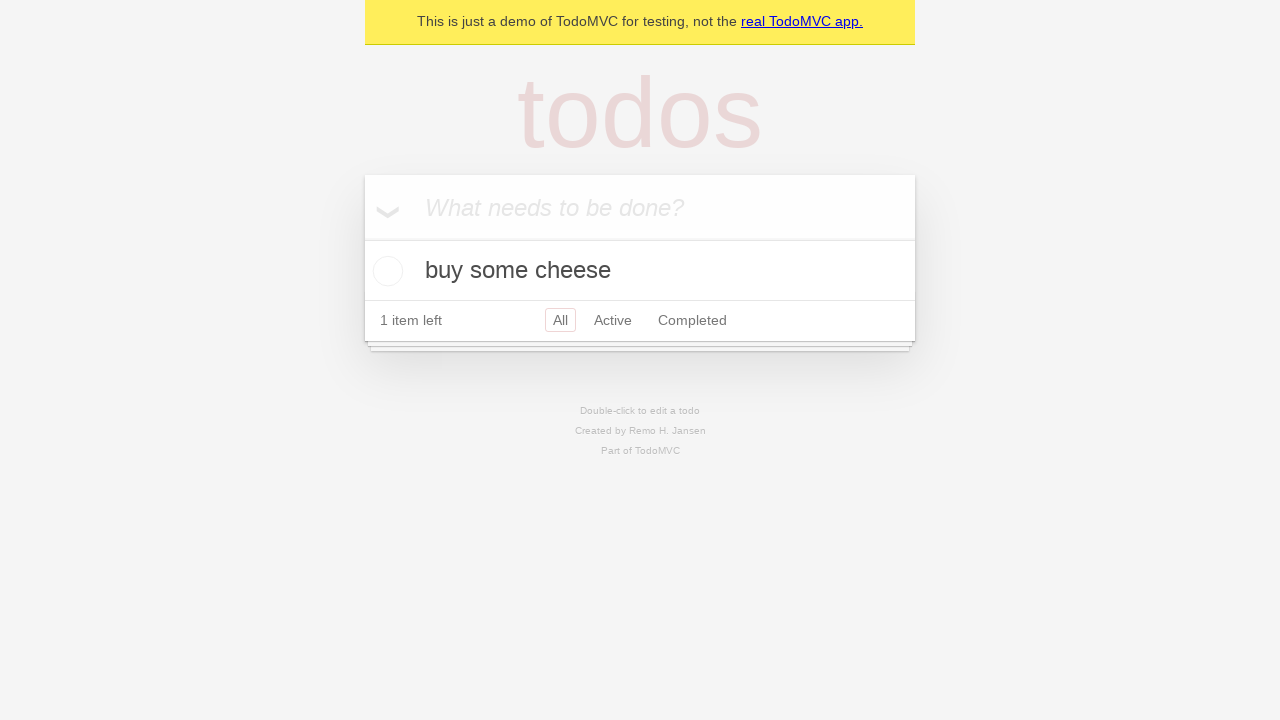

Filled todo input with 'feed the cat' on internal:attr=[placeholder="What needs to be done?"i]
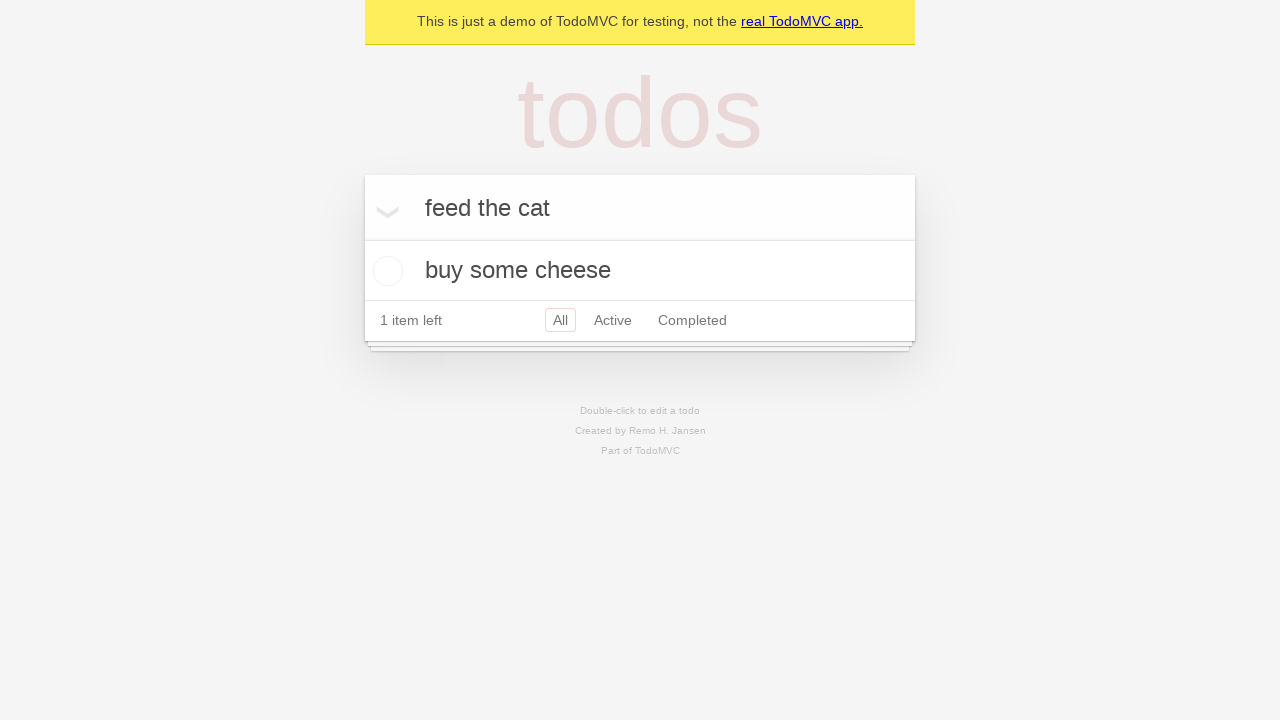

Pressed Enter to add todo 'feed the cat' on internal:attr=[placeholder="What needs to be done?"i]
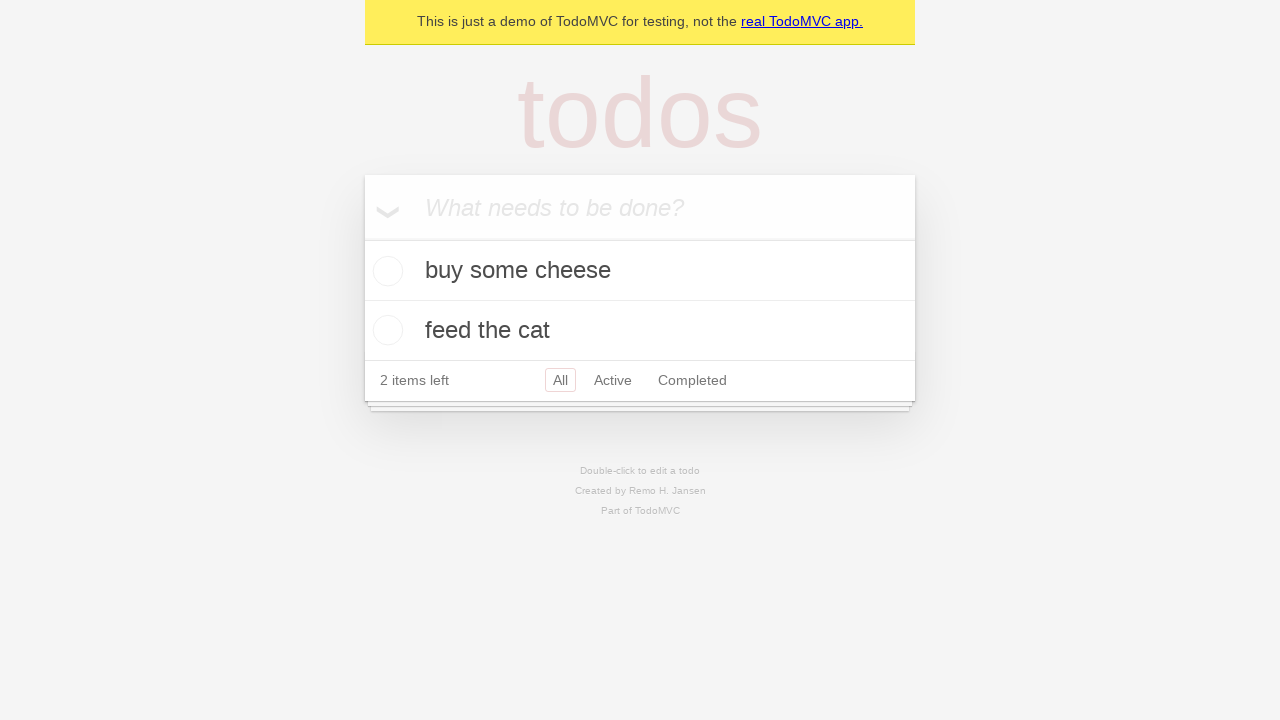

Filled todo input with 'book a doctors appointment' on internal:attr=[placeholder="What needs to be done?"i]
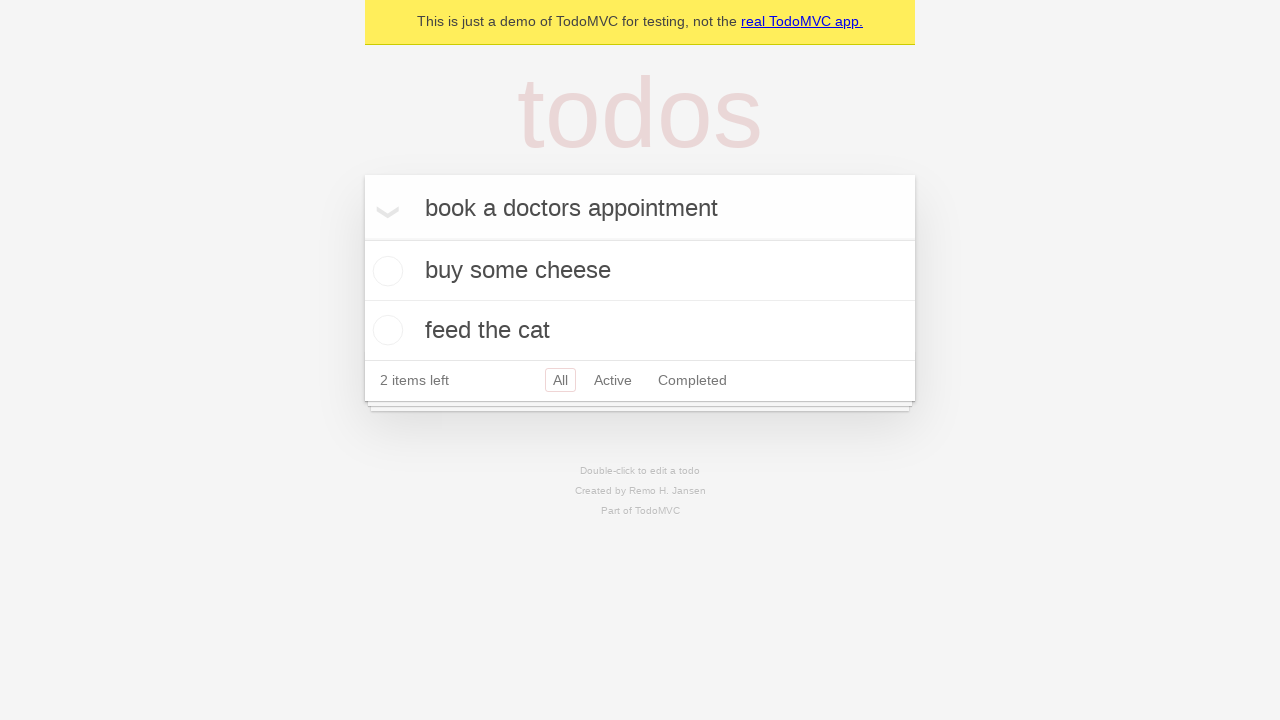

Pressed Enter to add todo 'book a doctors appointment' on internal:attr=[placeholder="What needs to be done?"i]
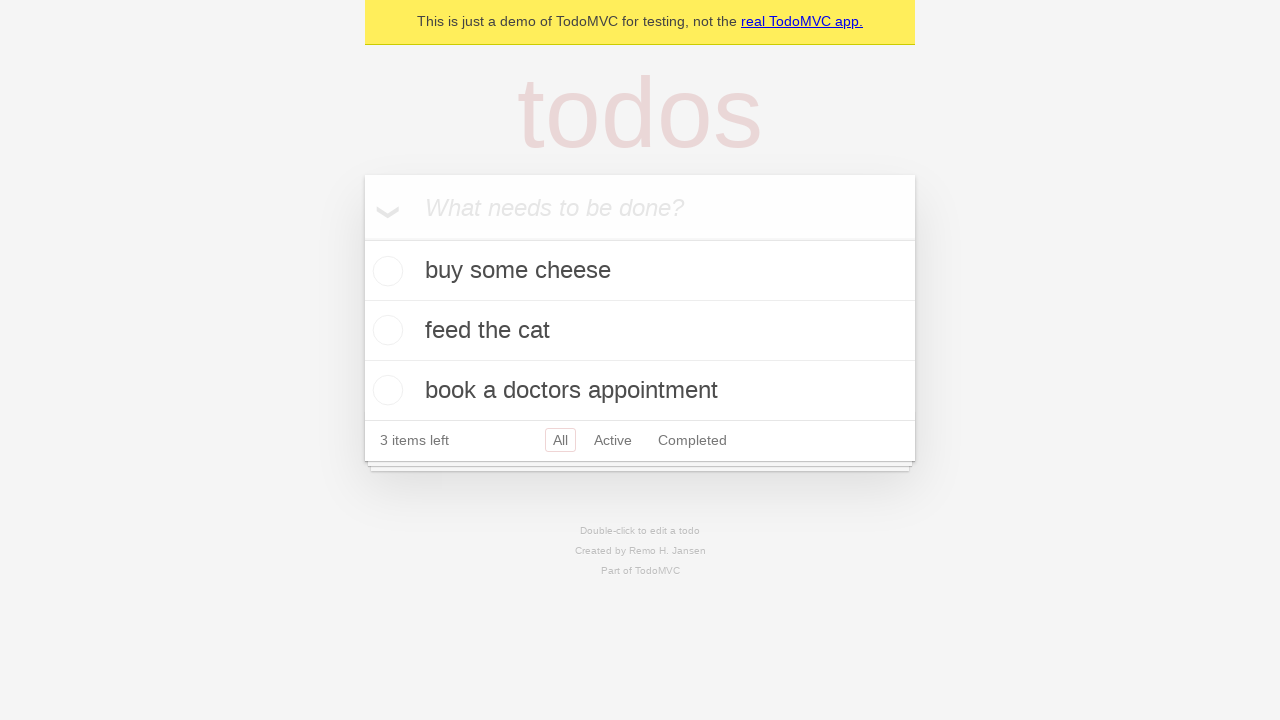

Located toggle-all checkbox
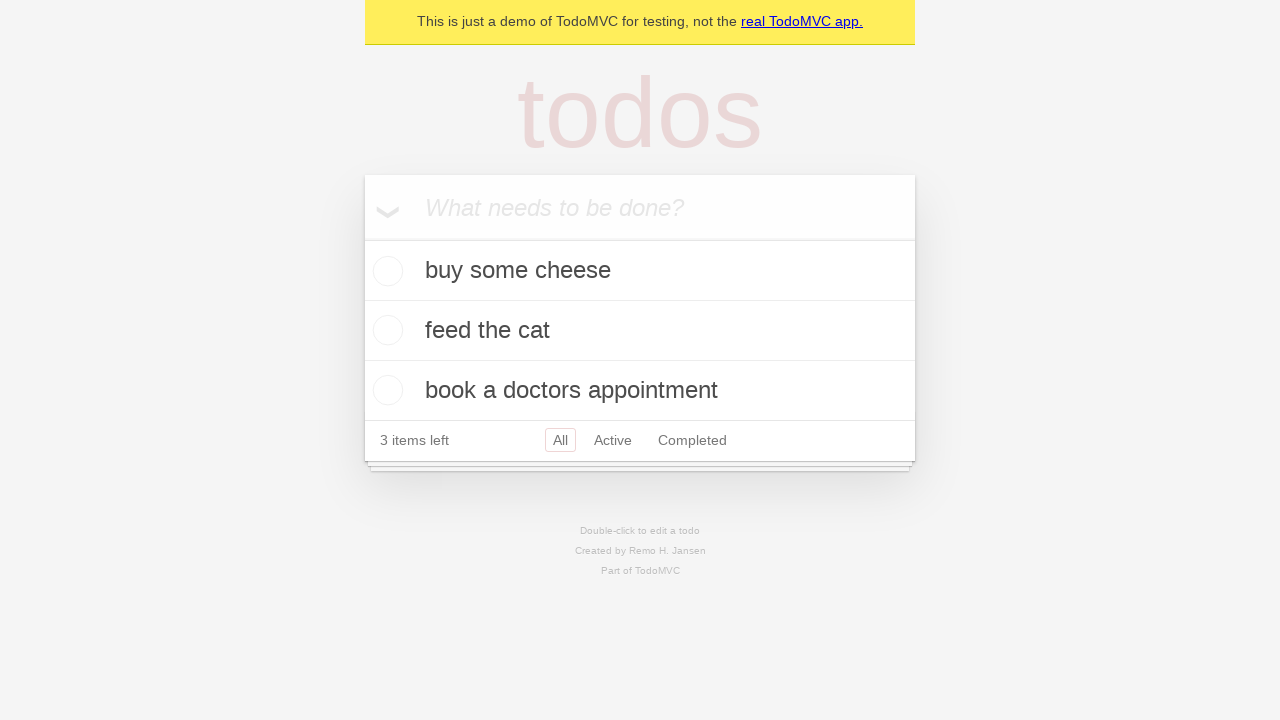

Checked toggle-all checkbox to mark all items as complete at (362, 238) on internal:label="Mark all as complete"i
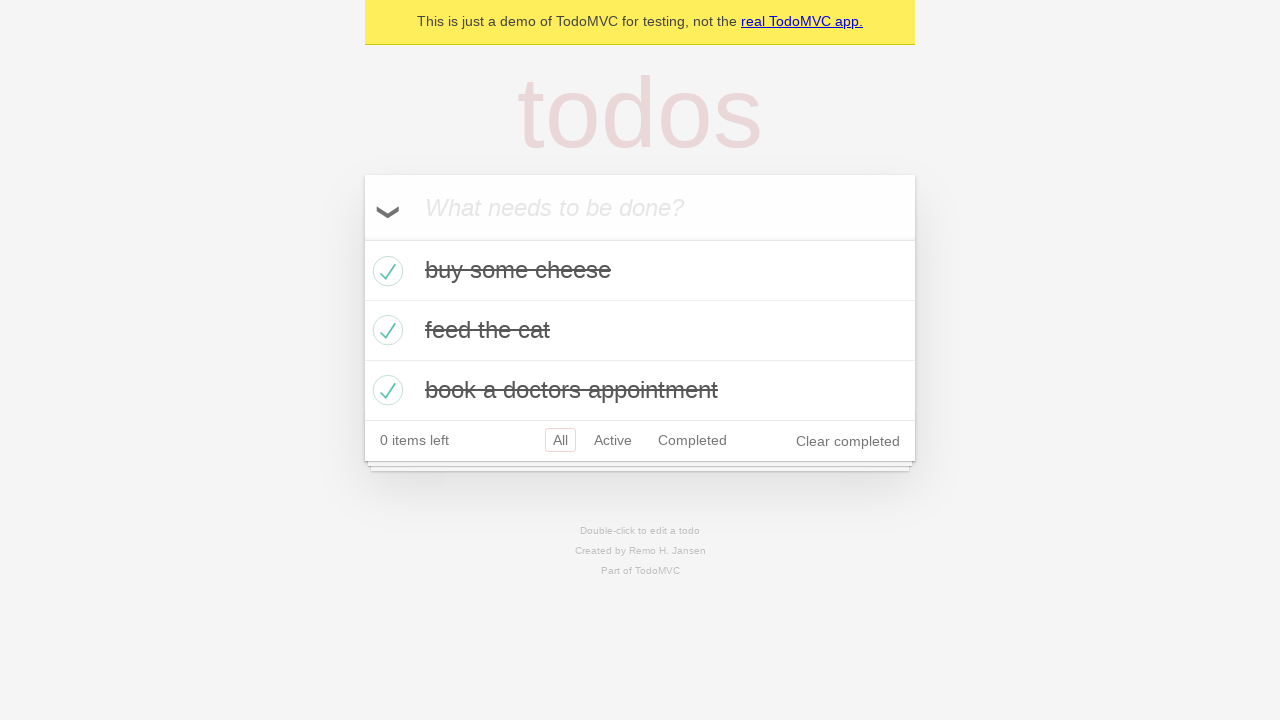

Unchecked toggle-all checkbox to clear complete state of all items at (362, 238) on internal:label="Mark all as complete"i
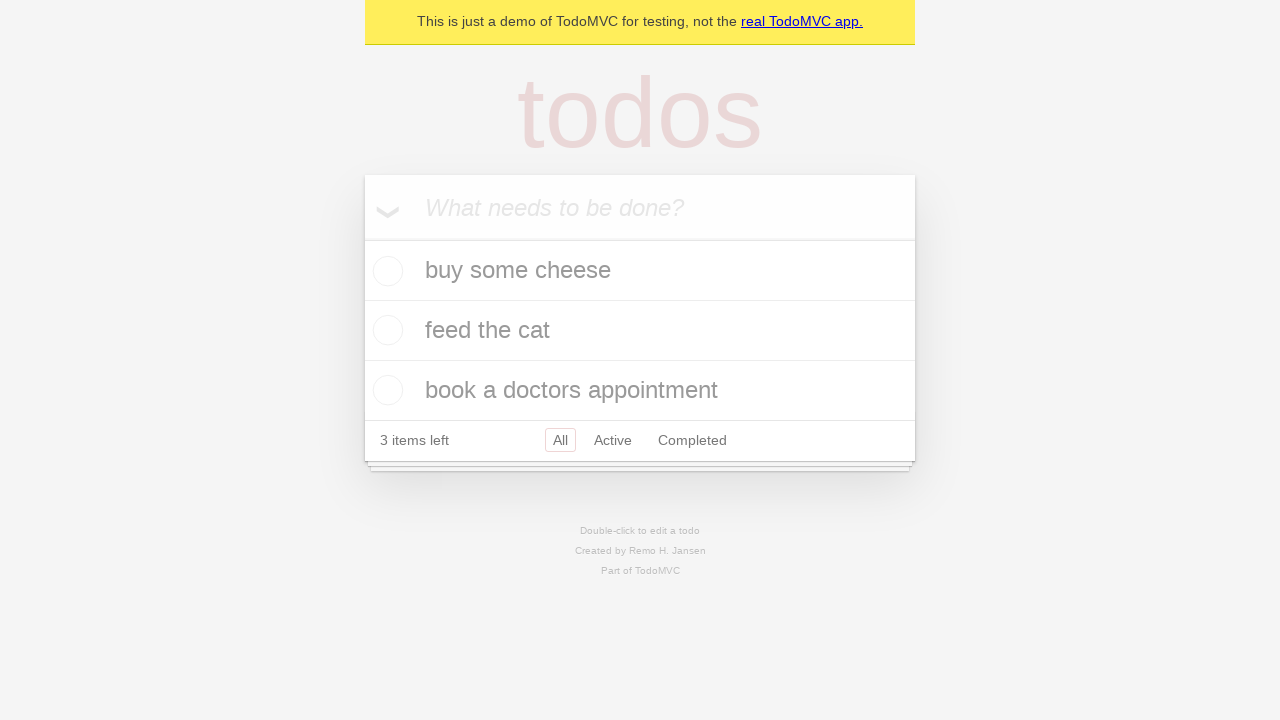

Waited for todo items to be visible in uncompleted state
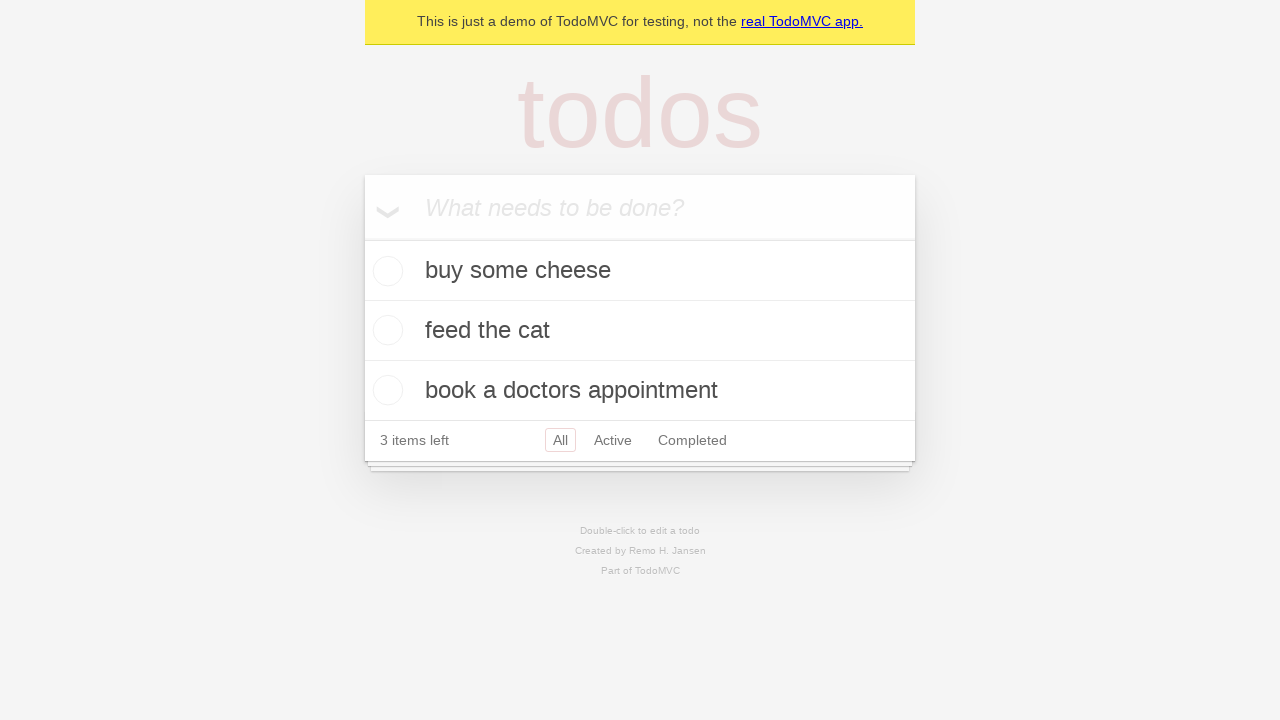

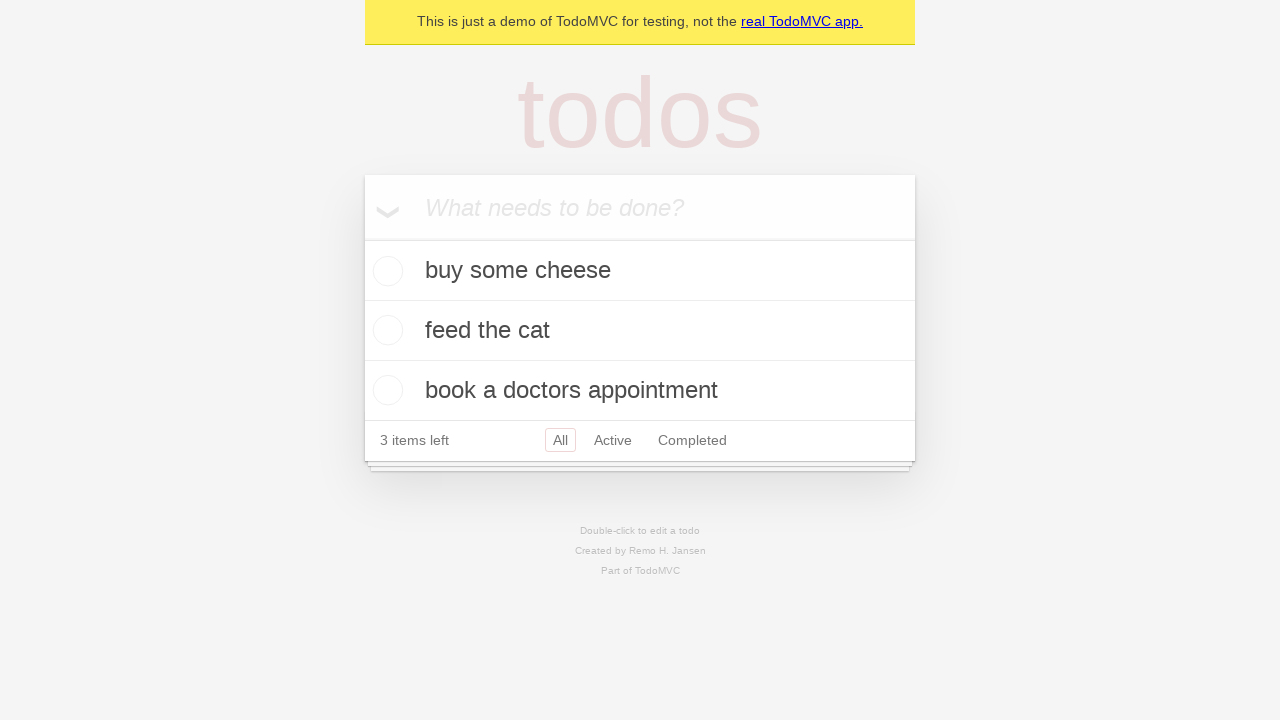